Tests the search/filter functionality on a vegetable offers page by searching for "Rice" and verifying the filtered results match the expected count

Starting URL: https://rahulshettyacademy.com/greenkart/#/offers

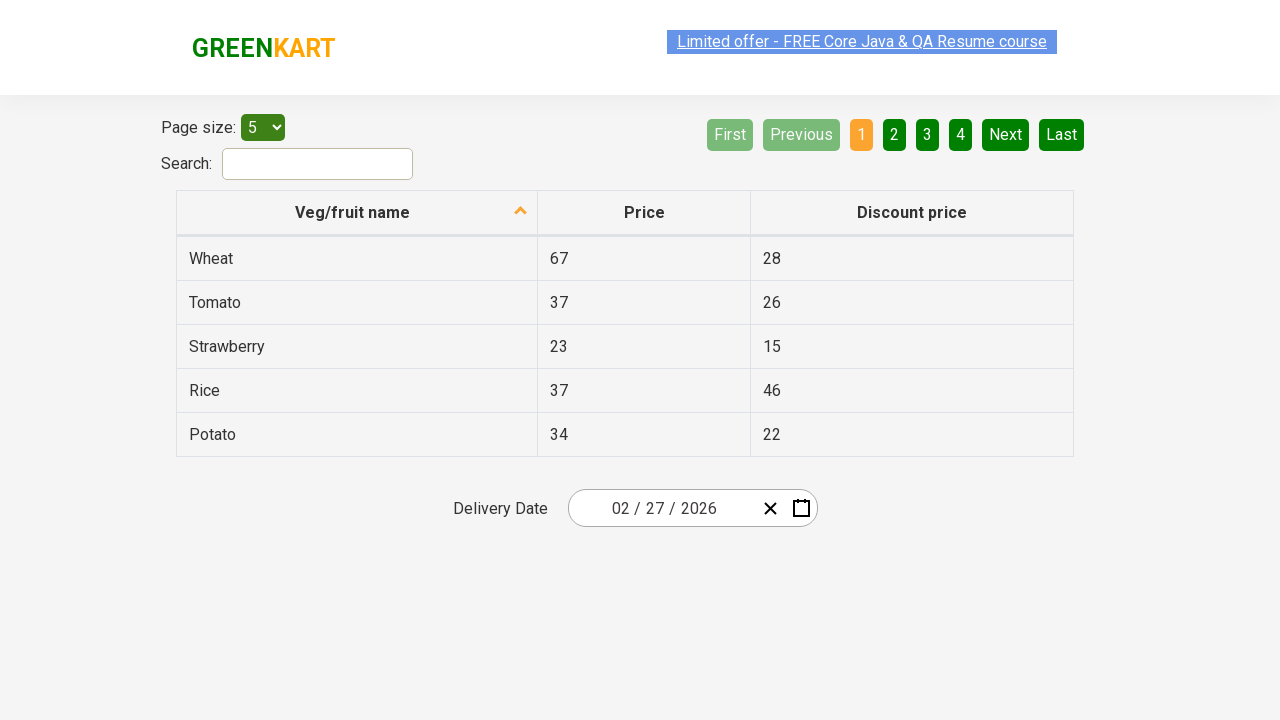

Filled search field with 'Rice' on #search-field
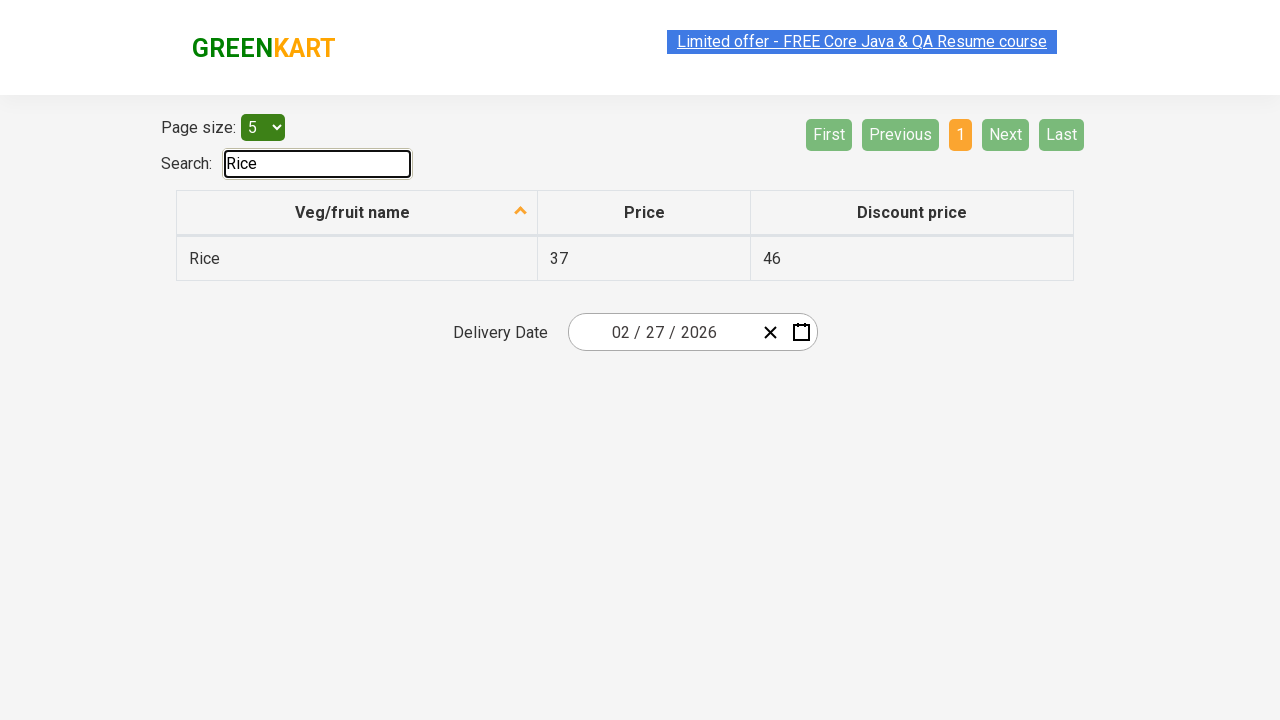

Filtered results loaded in table
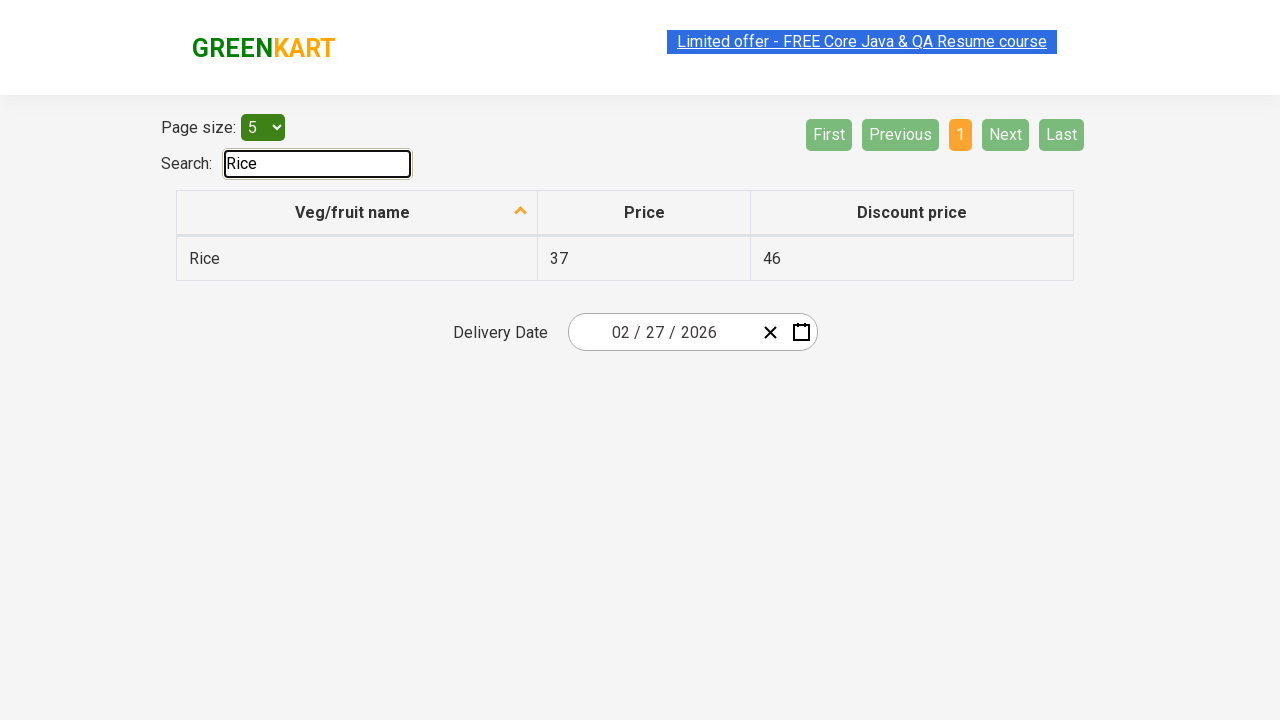

Located 1 vegetable results in filtered table
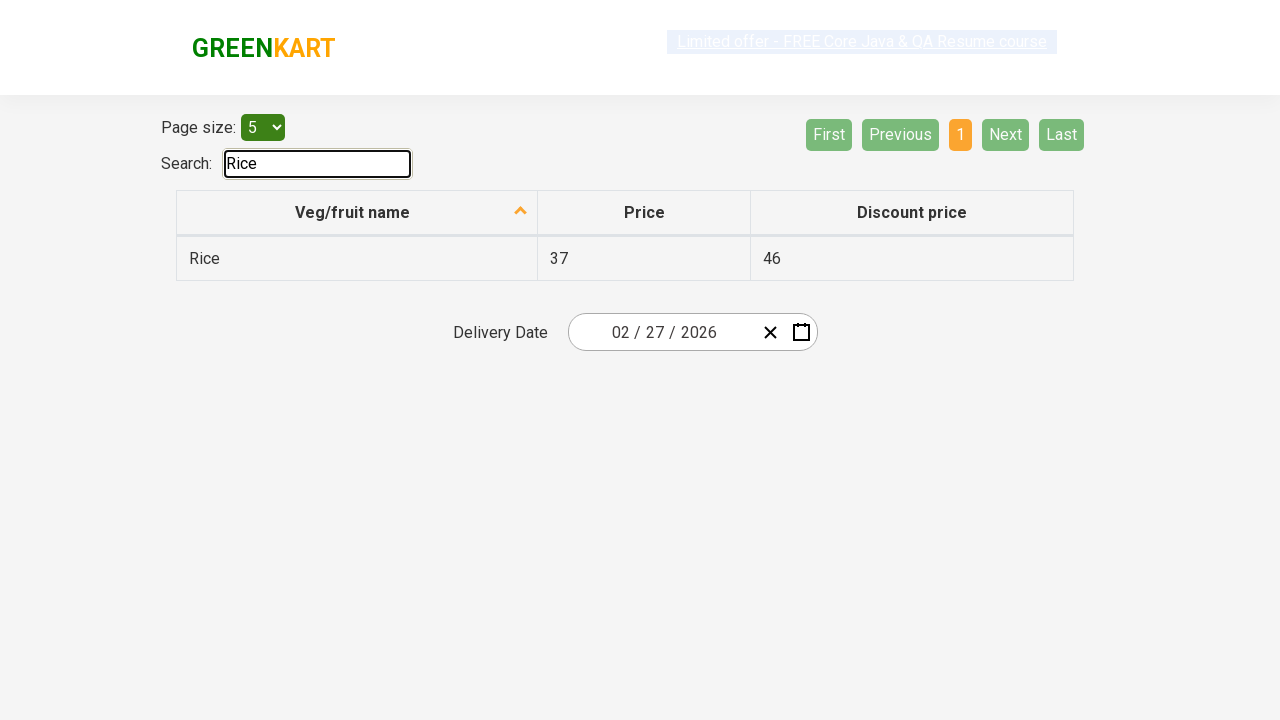

Assertion passed: filtered results contain vegetable offers
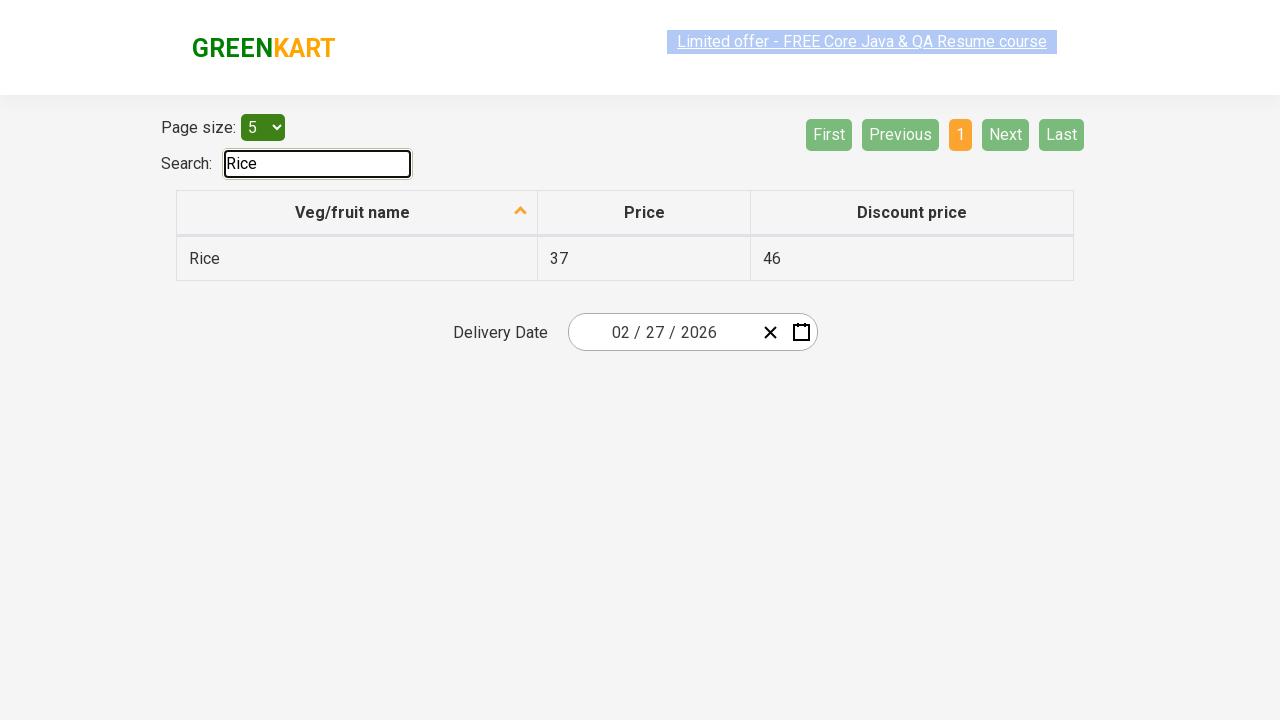

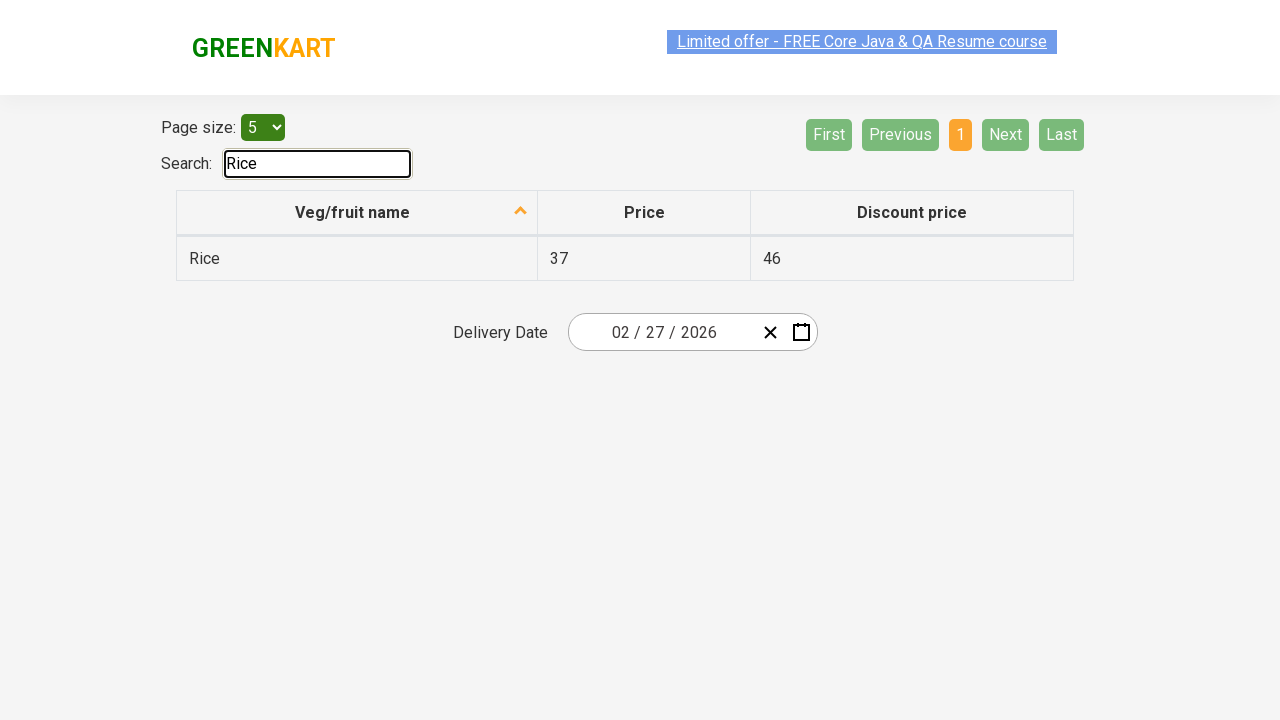